Tests tooltip display on hover over an age input field

Starting URL: https://automationfc.github.io/jquery-tooltip/

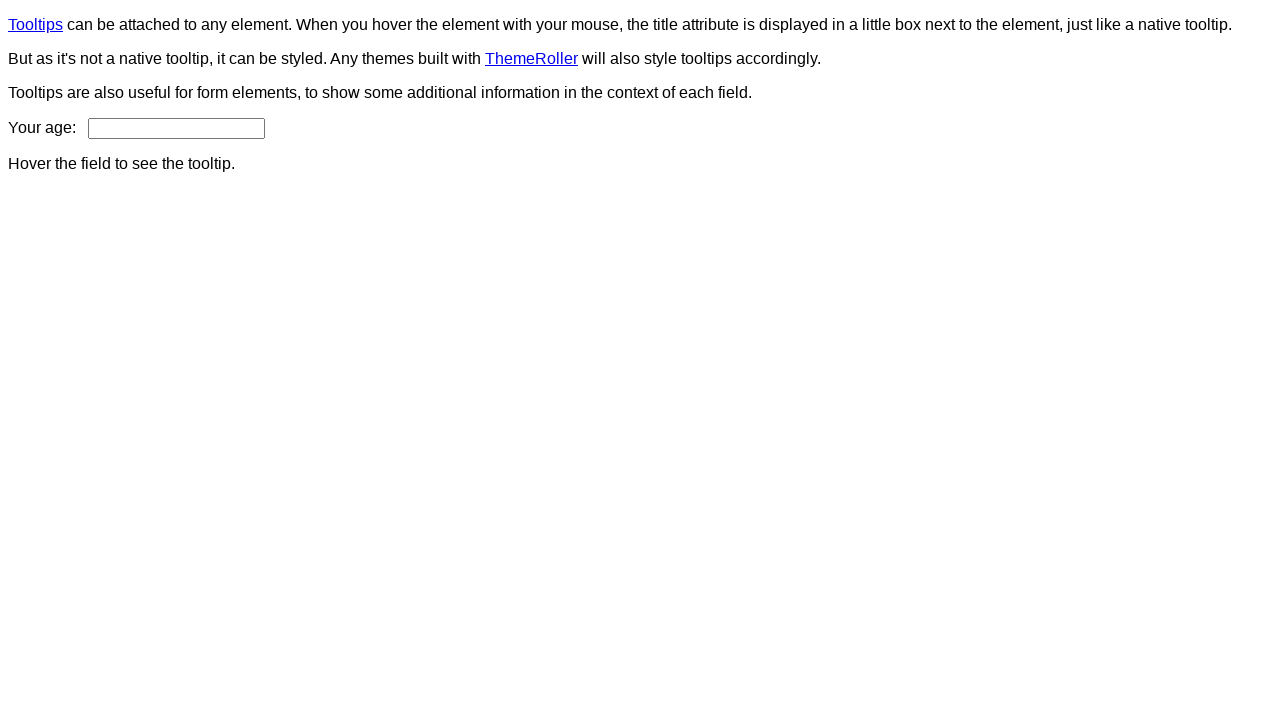

Navigated to jQuery tooltip demo page
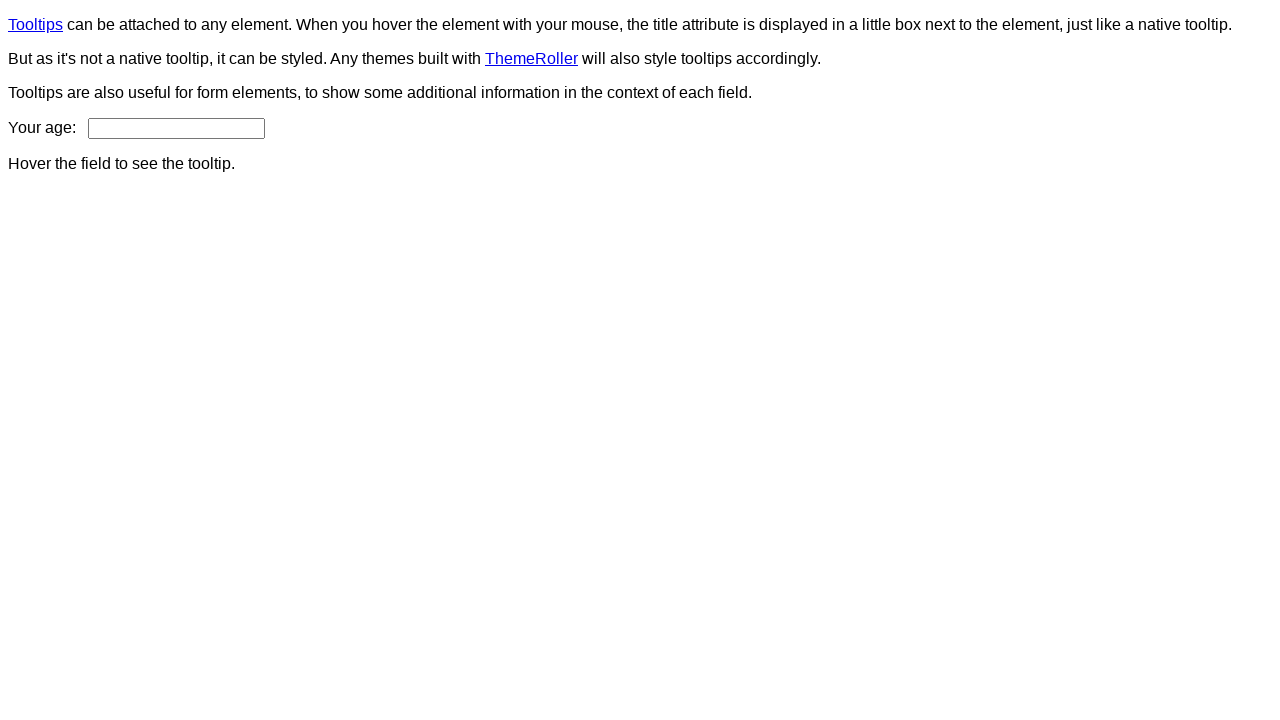

Hovered over age input field at (176, 128) on input#age
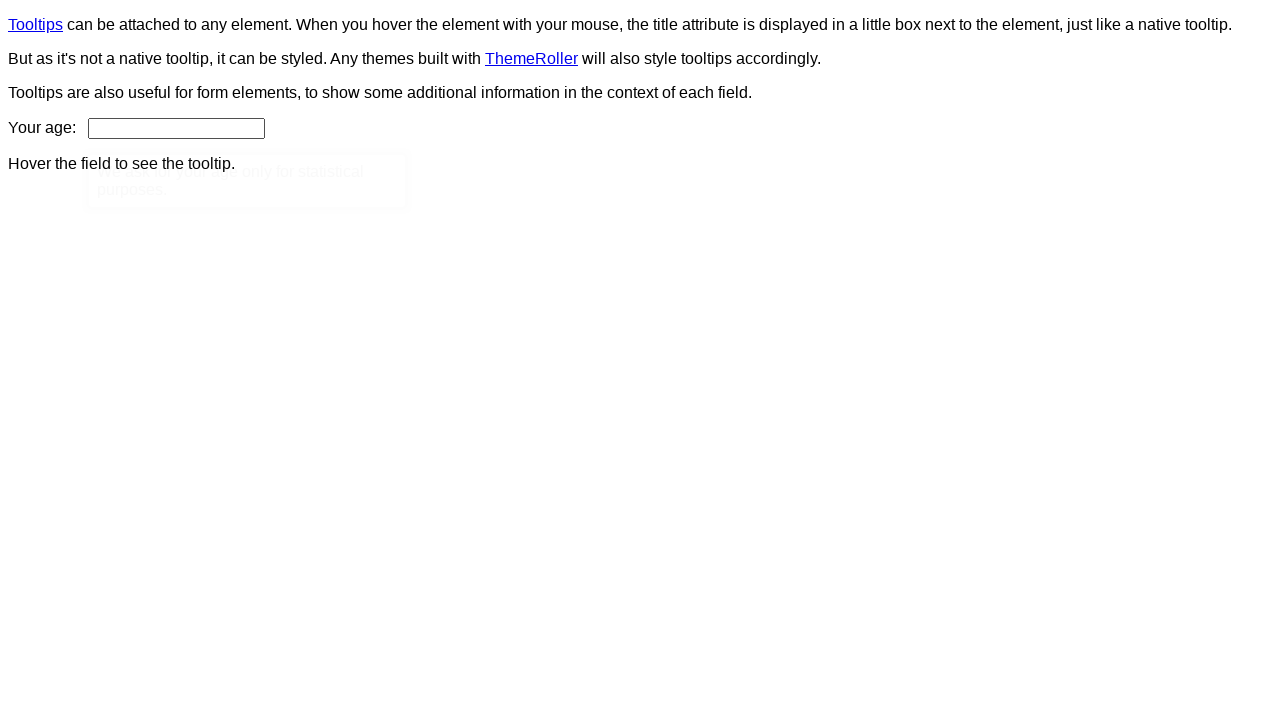

Tooltip content element appeared
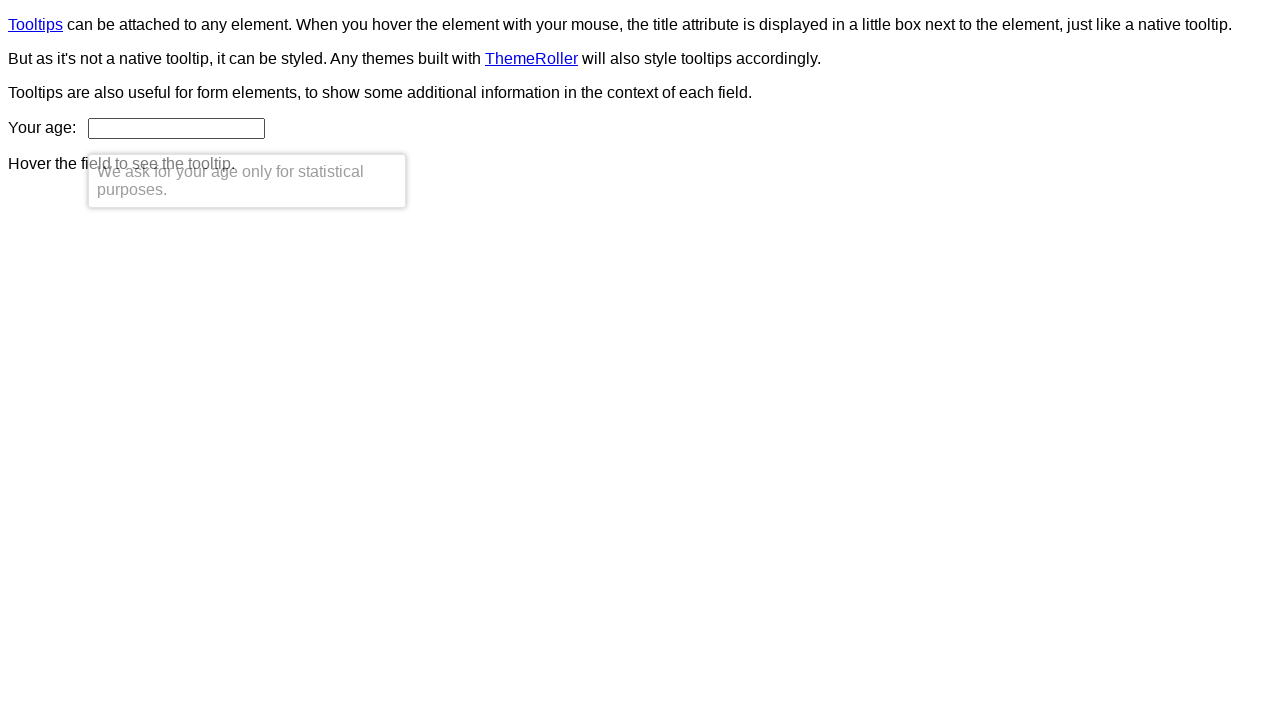

Retrieved tooltip text content
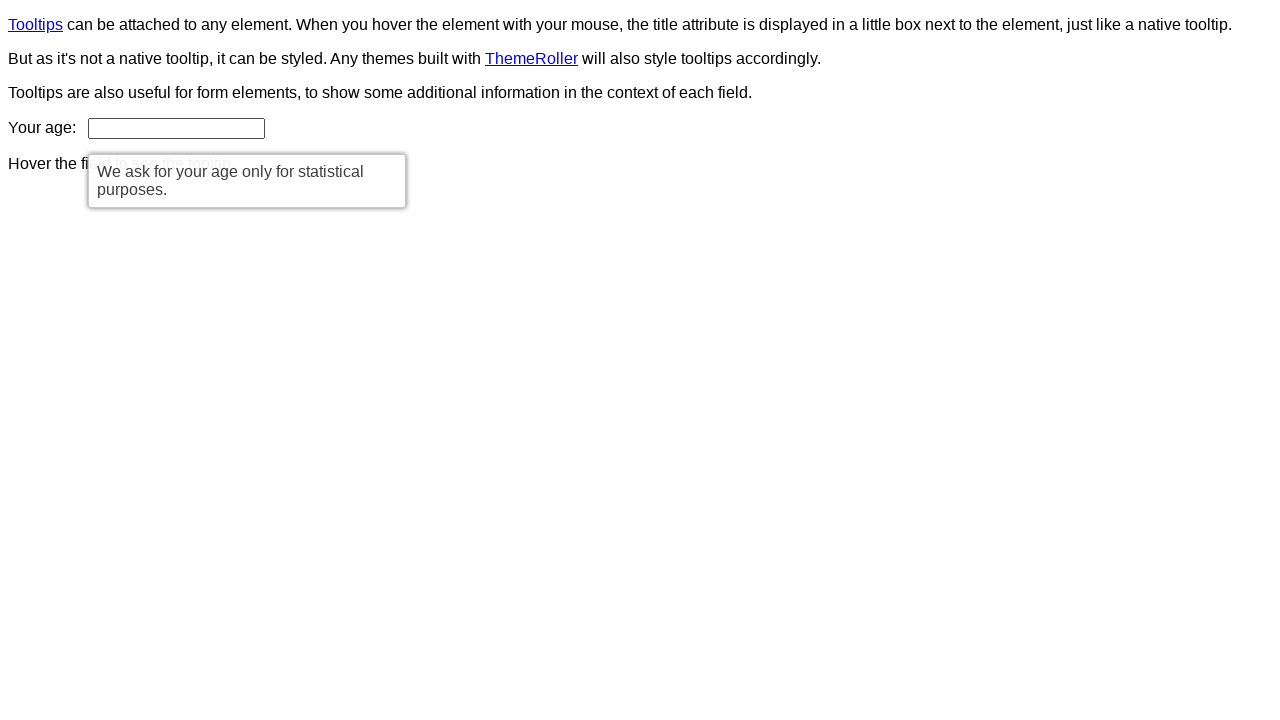

Verified tooltip displays correct message: 'We ask for your age only for statistical purposes.'
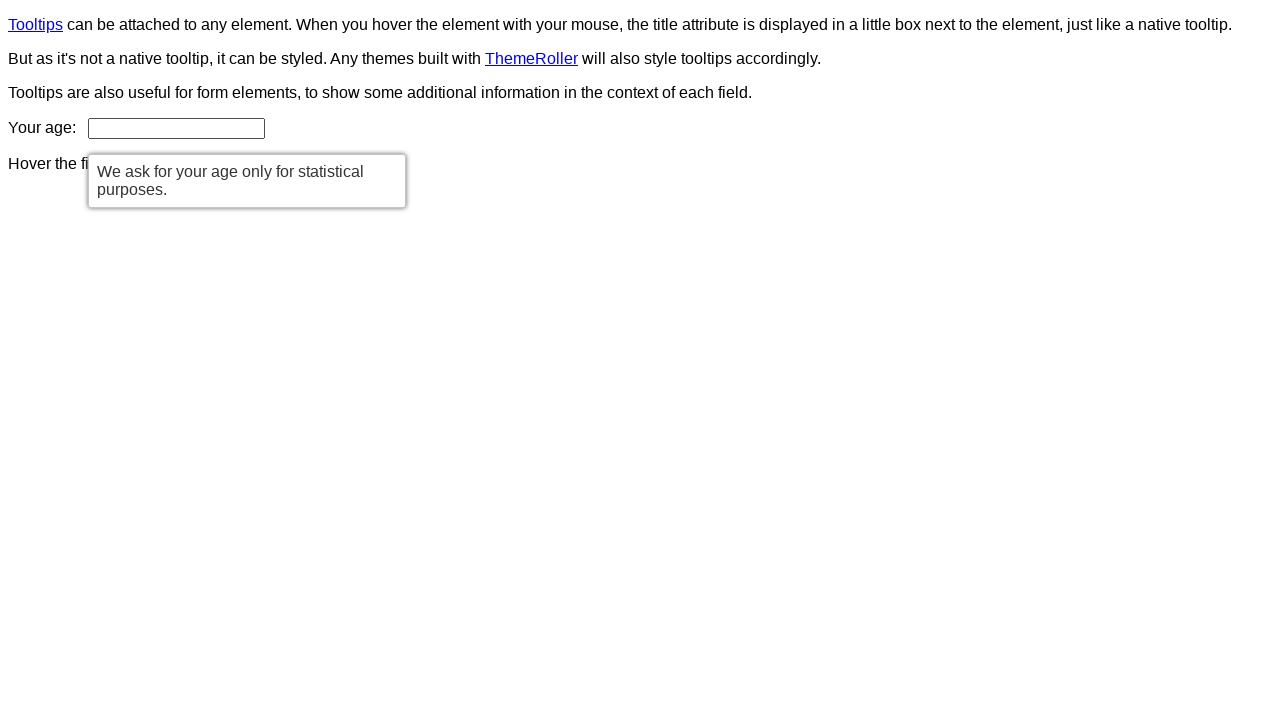

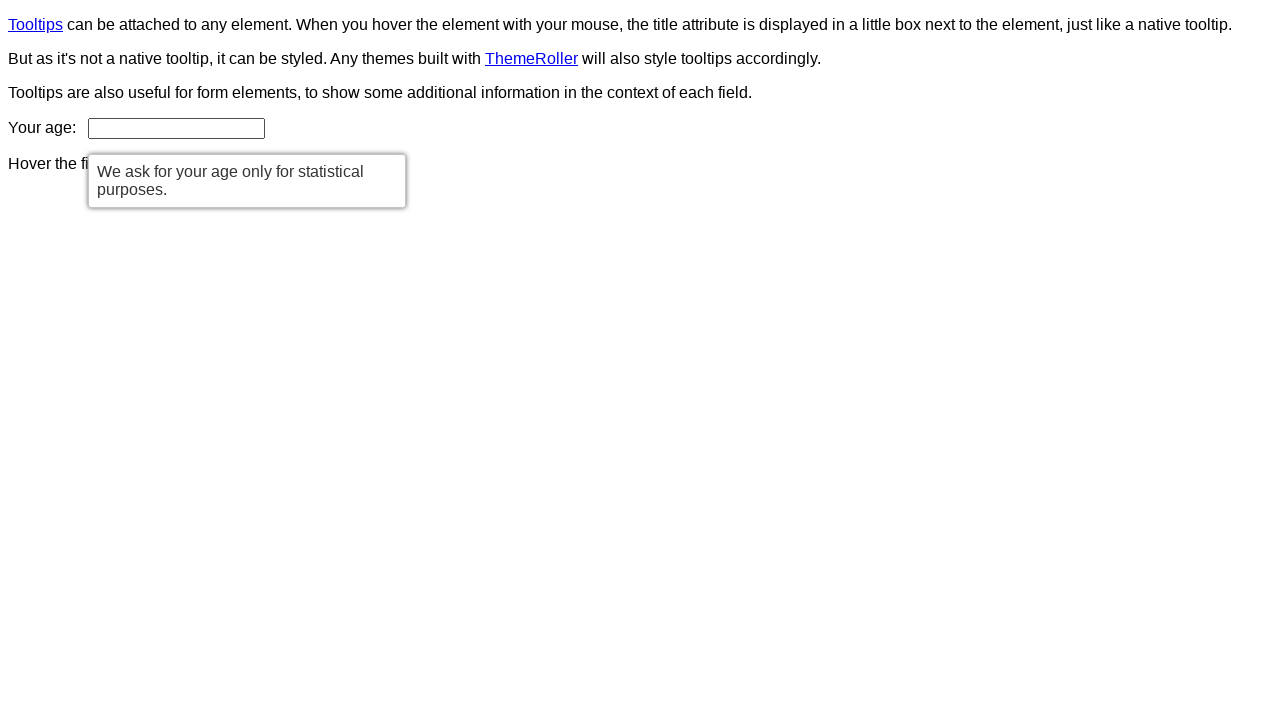